Solves a math problem by reading two numbers from the page, calculating their sum, selecting the answer from a dropdown, and submitting the form

Starting URL: http://suninjuly.github.io/selects1.html

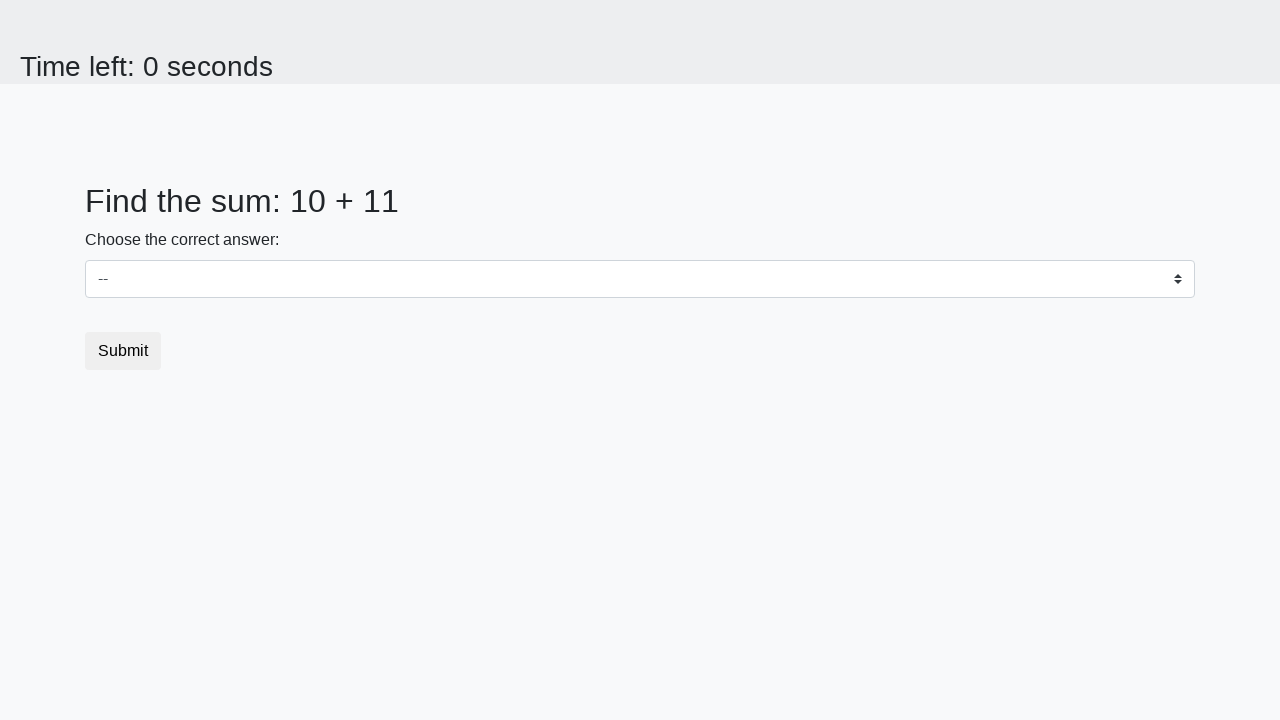

Read first number from page element #num1
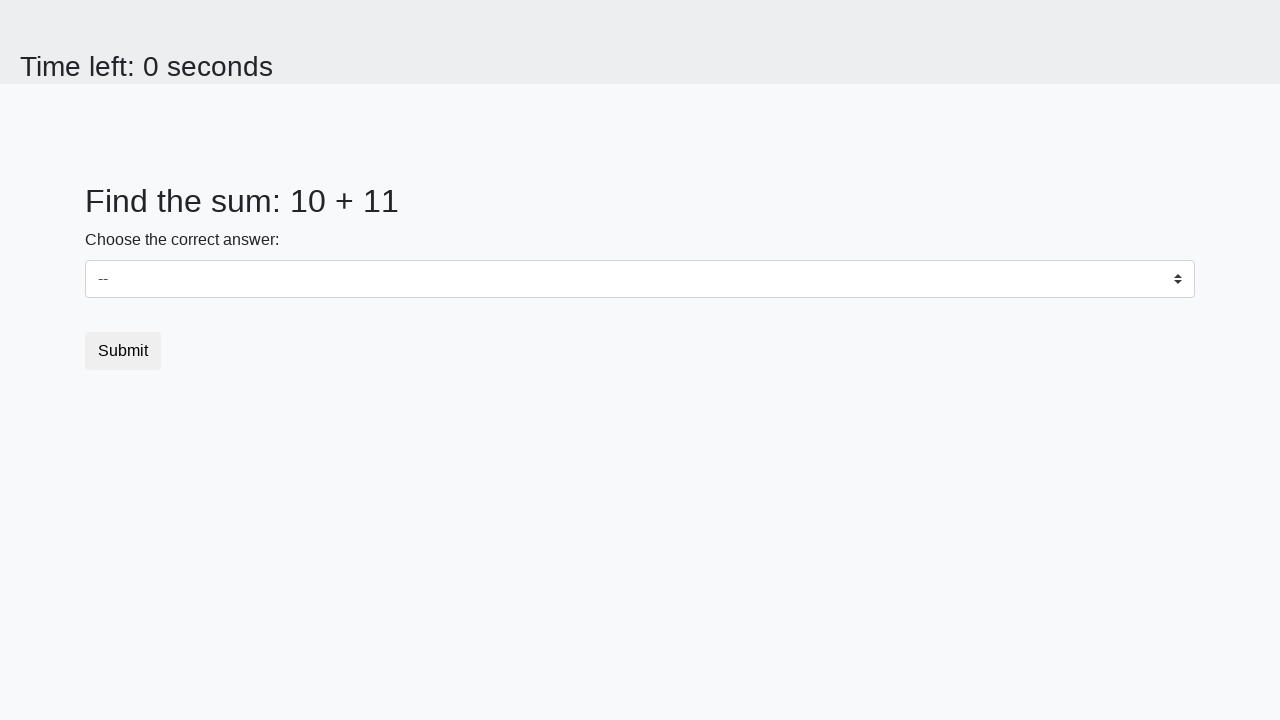

Read second number from page element #num2
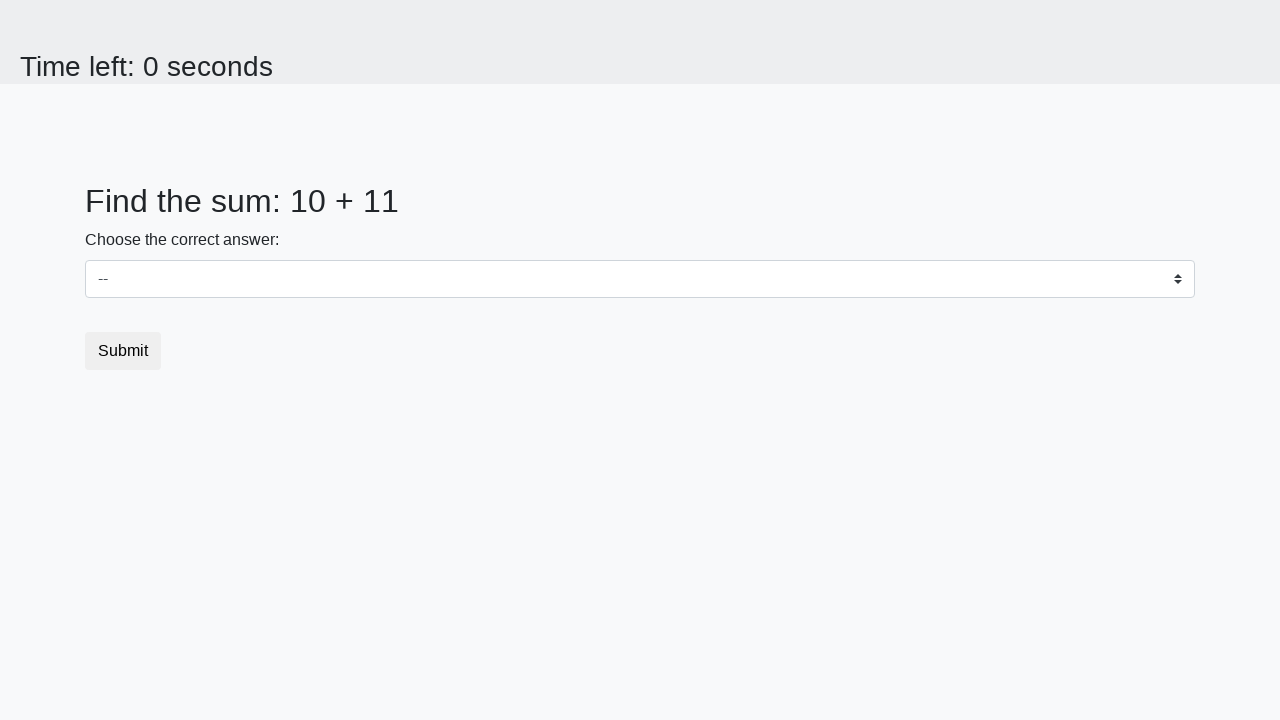

Calculated sum: 10 + 11 = 21
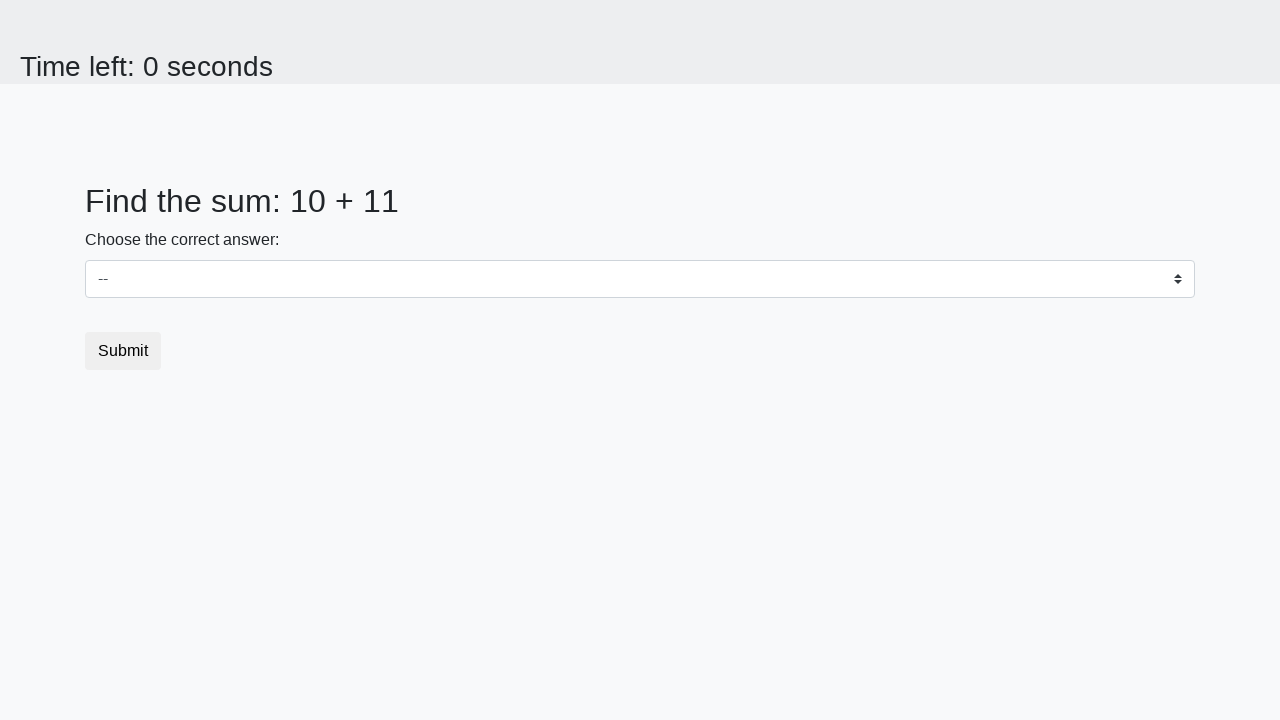

Selected answer '21' from dropdown on select
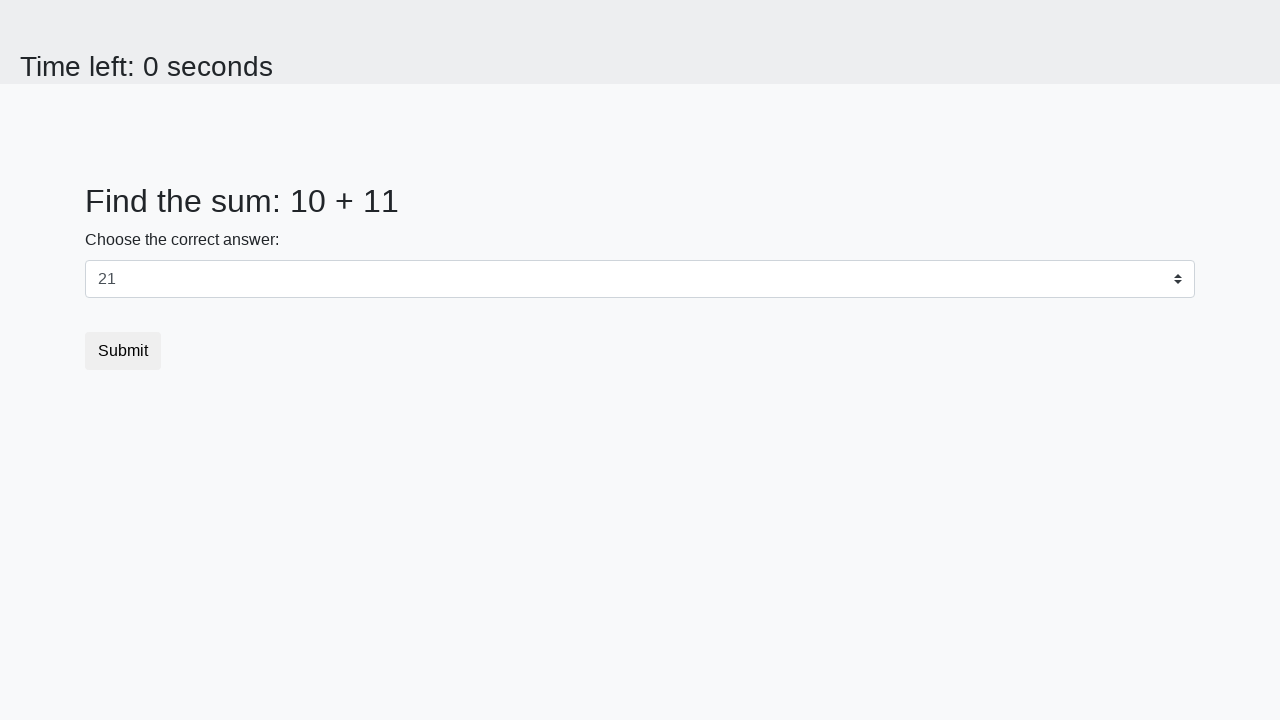

Clicked submit button to submit the form at (123, 351) on [type='submit']
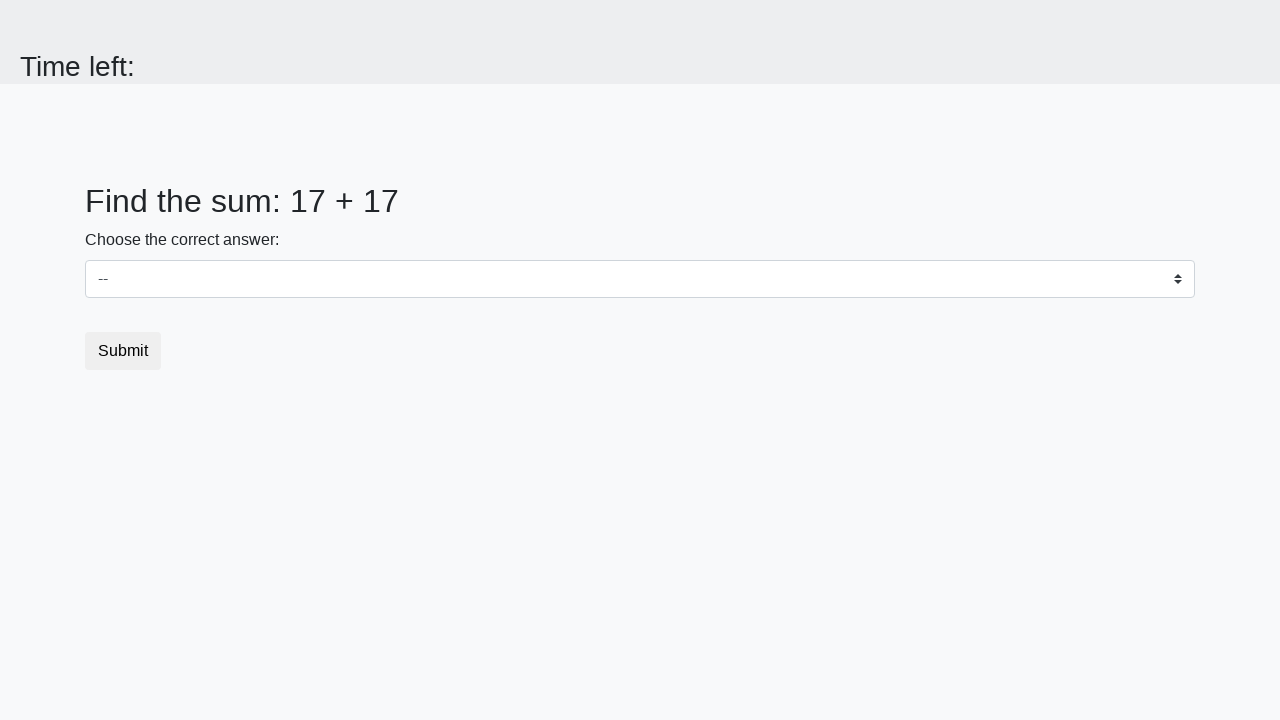

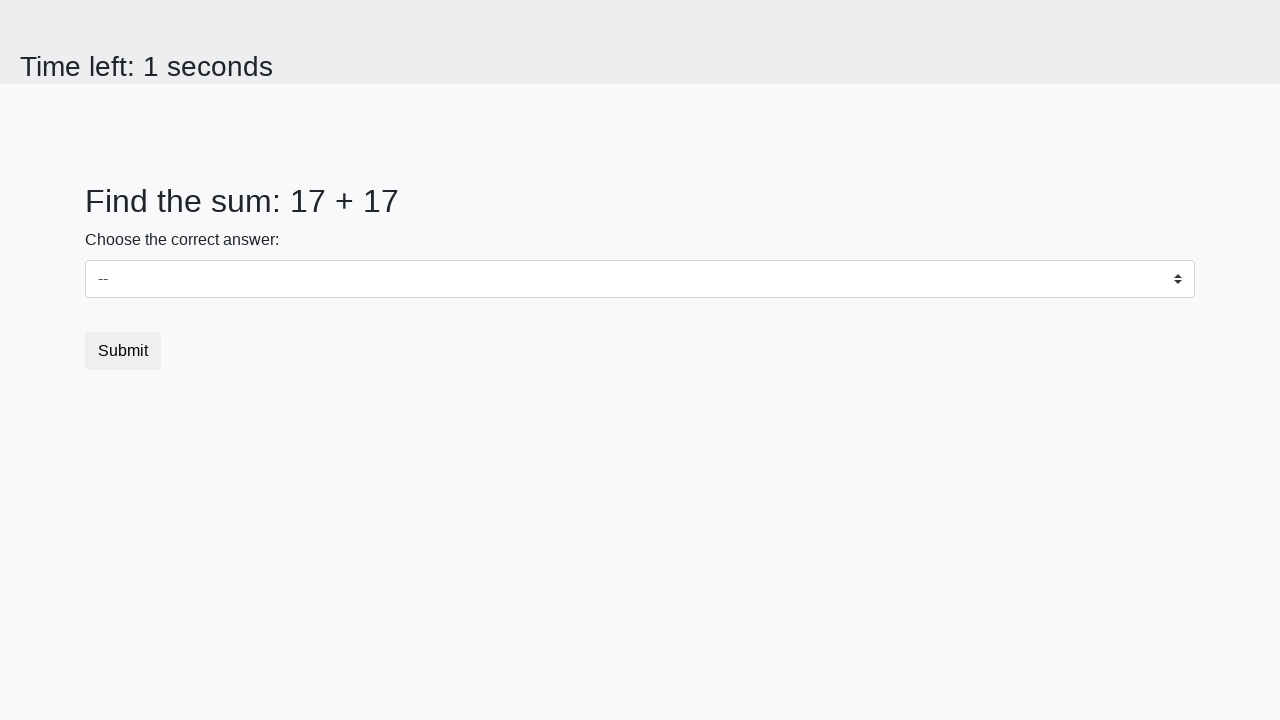